Tests finding an element using XPath with contains() function on a class attribute within a specific div

Starting URL: https://kristinek.github.io/site/examples/locators

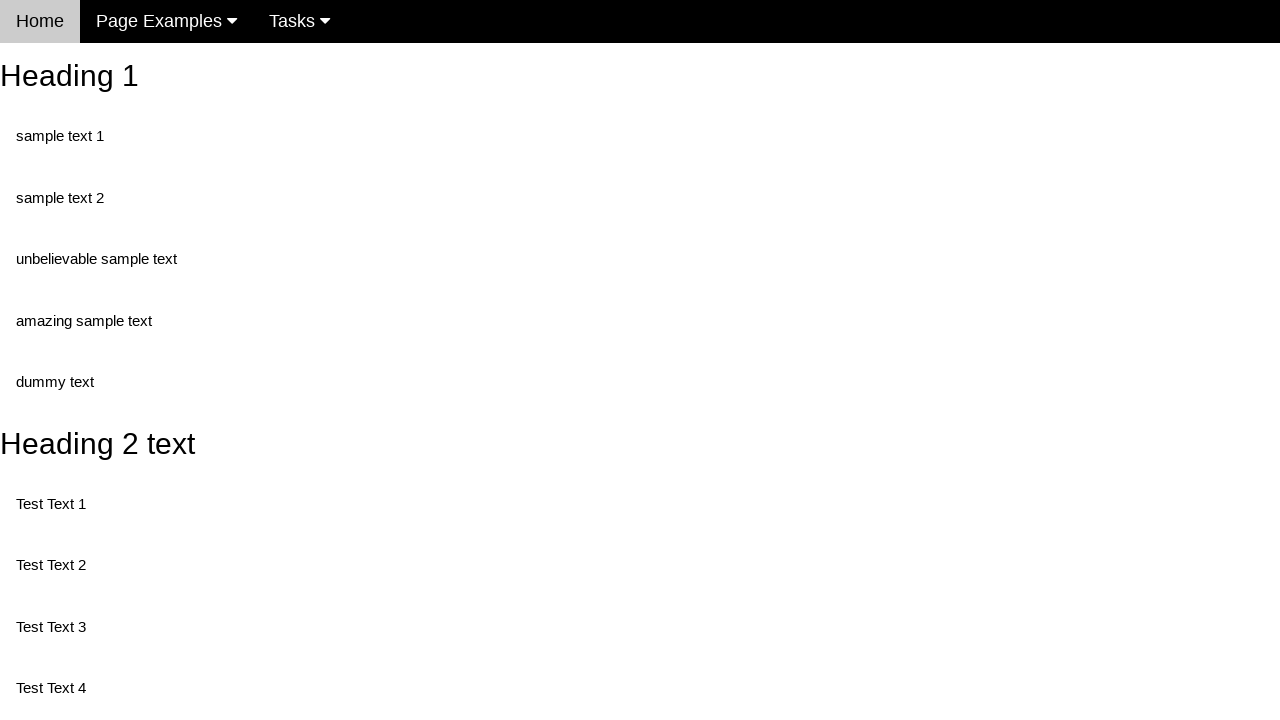

Navigated to locators example page
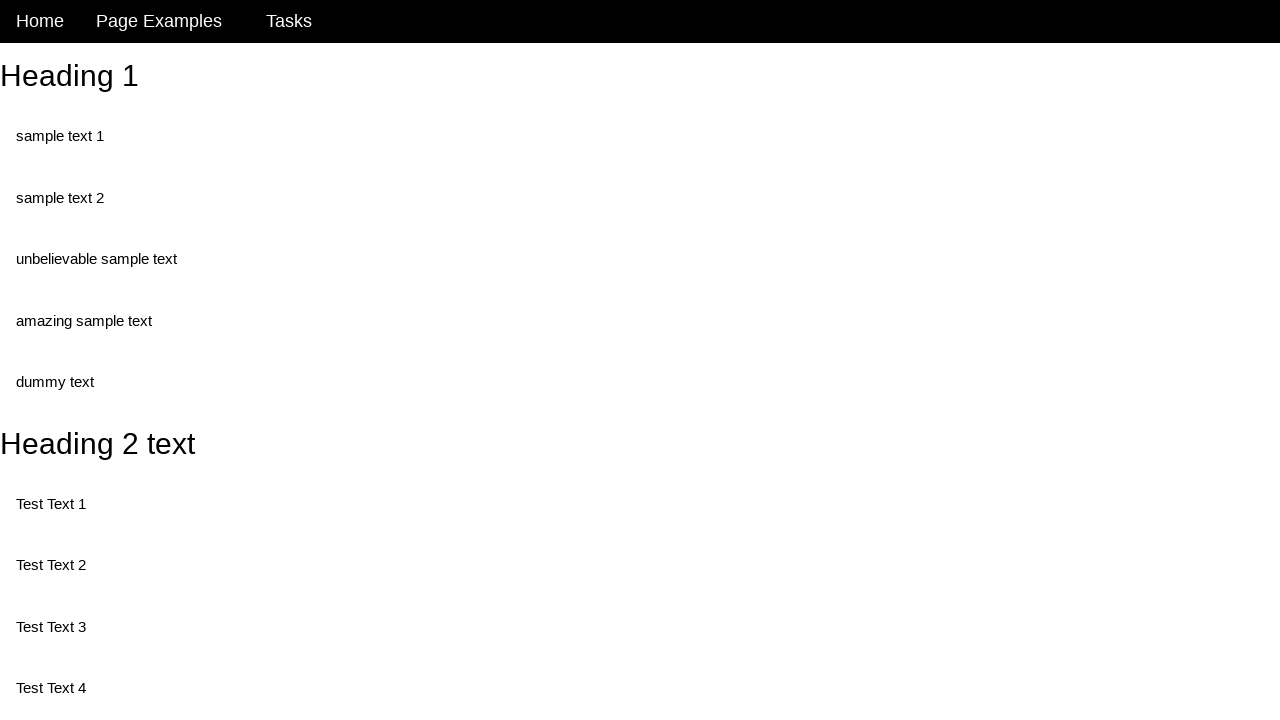

Located element using XPath with contains() function on class attribute within nonStandartText div
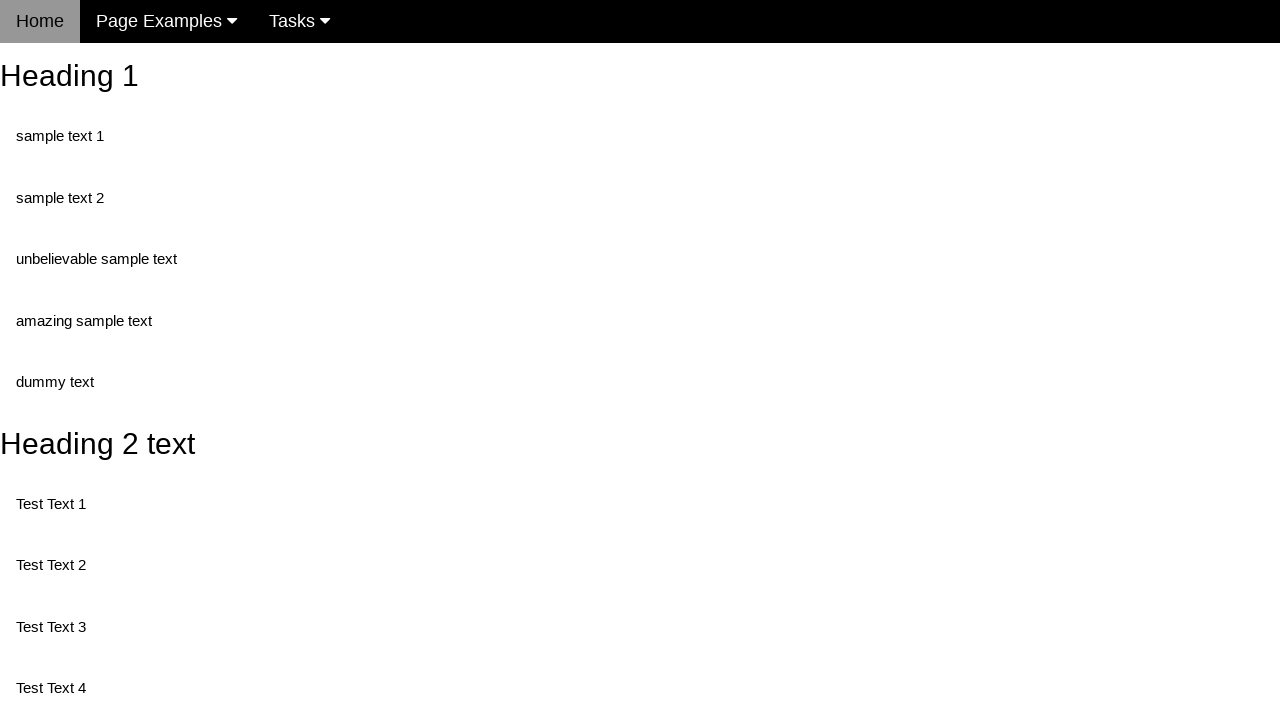

Element with XPath containing class 'text amazing' appeared on the page
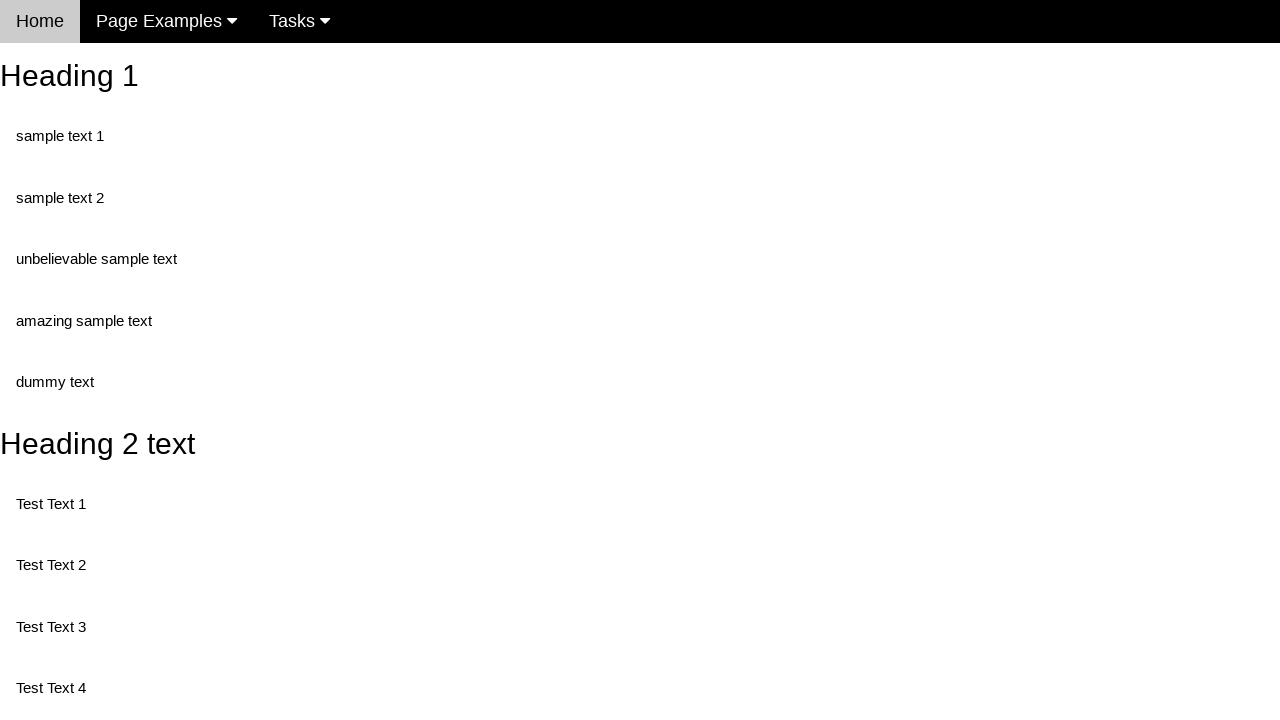

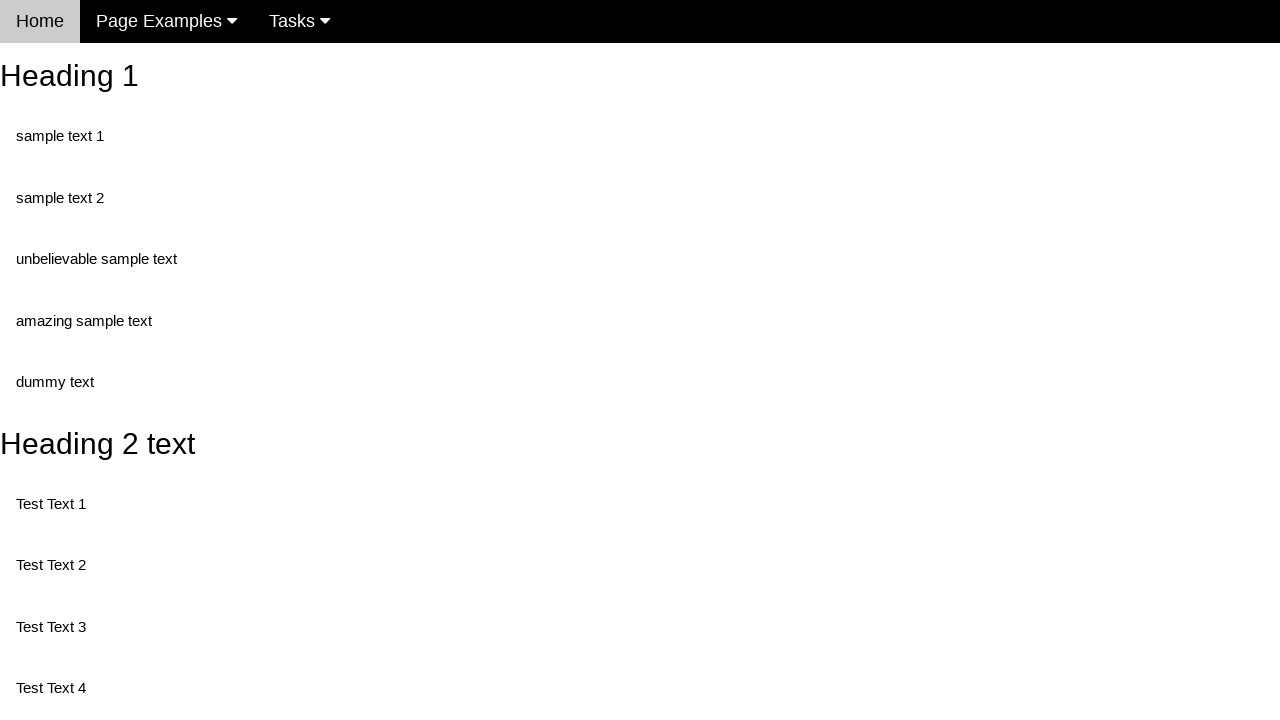